Navigates to OrangeHRM demo site homepage

Starting URL: https://opensource-demo.orangehrmlive.com/

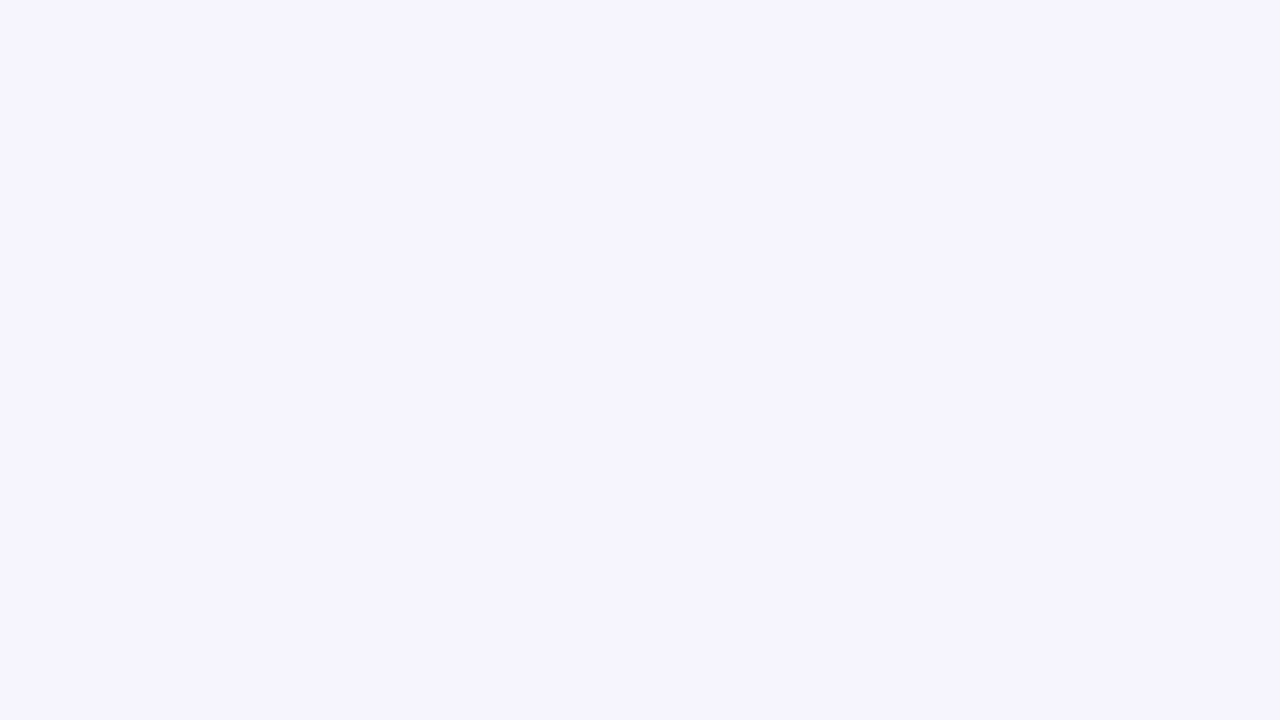

OrangeHRM homepage loaded - DOM content ready
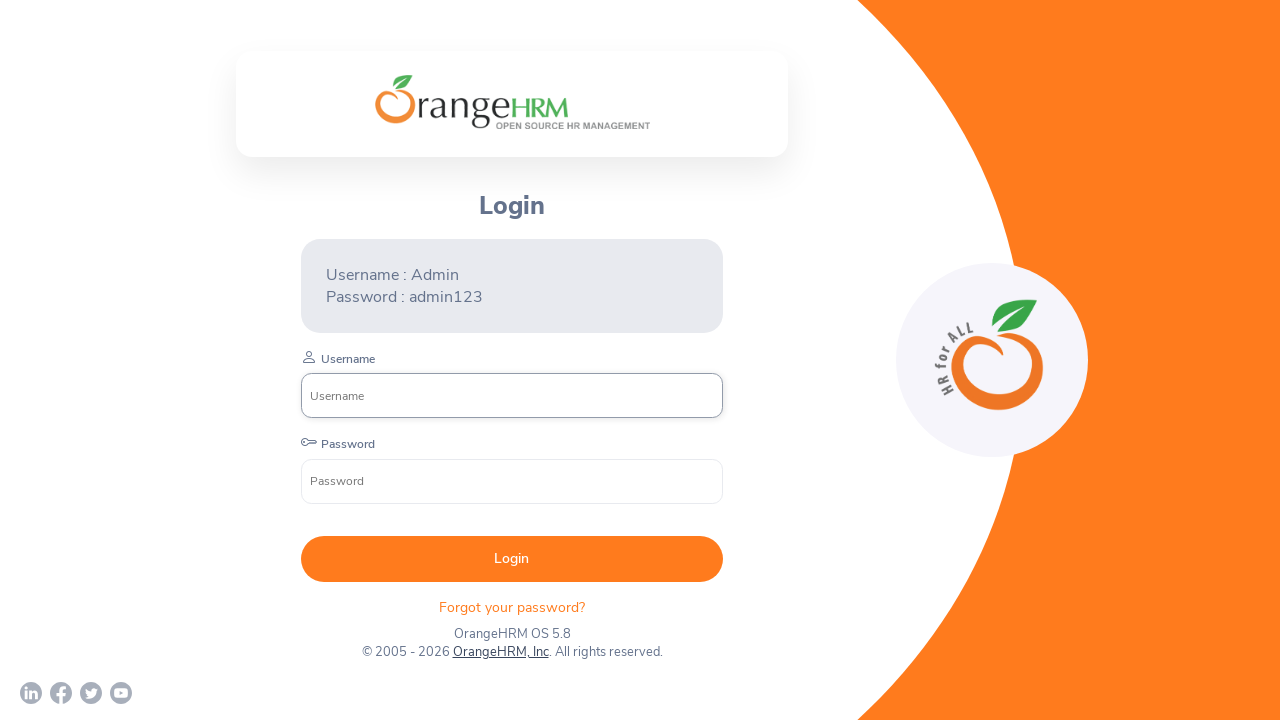

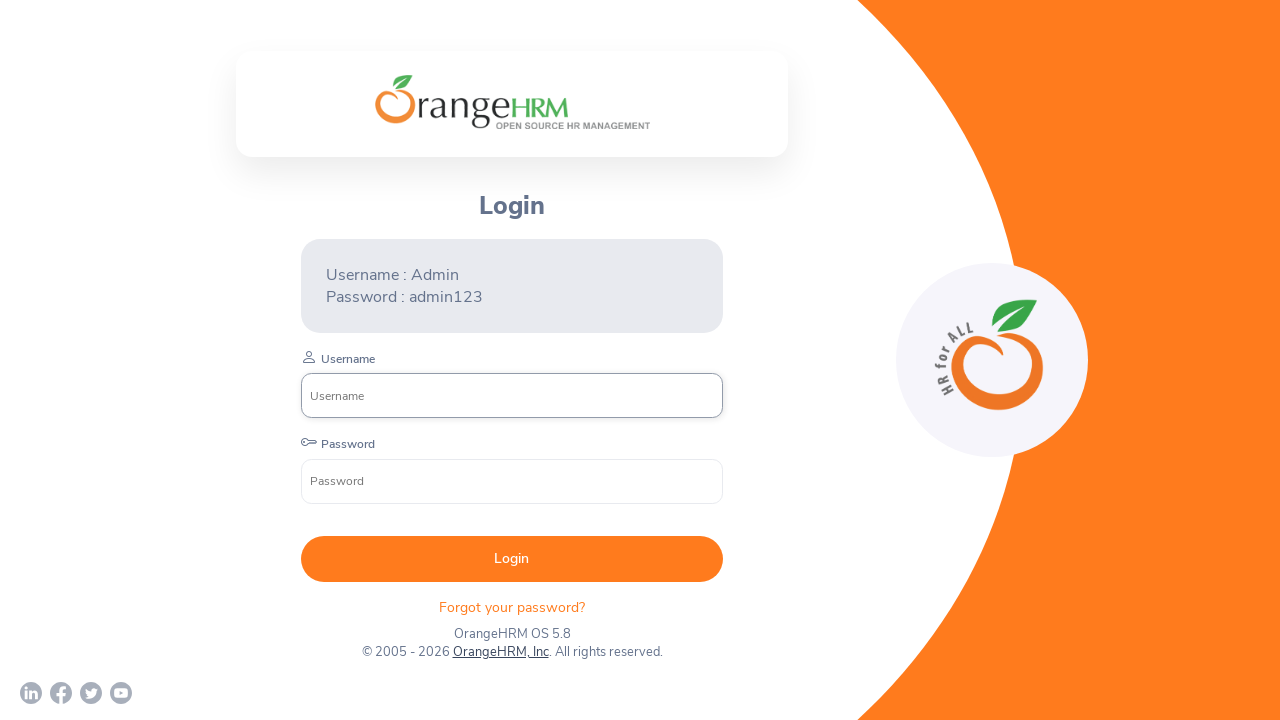